Tests checkbox functionality on a dynamic controls demo page by verifying the initial state of a checkbox, clicking it, and verifying the state changes.

Starting URL: https://training-support.net/webelements/dynamic-controls

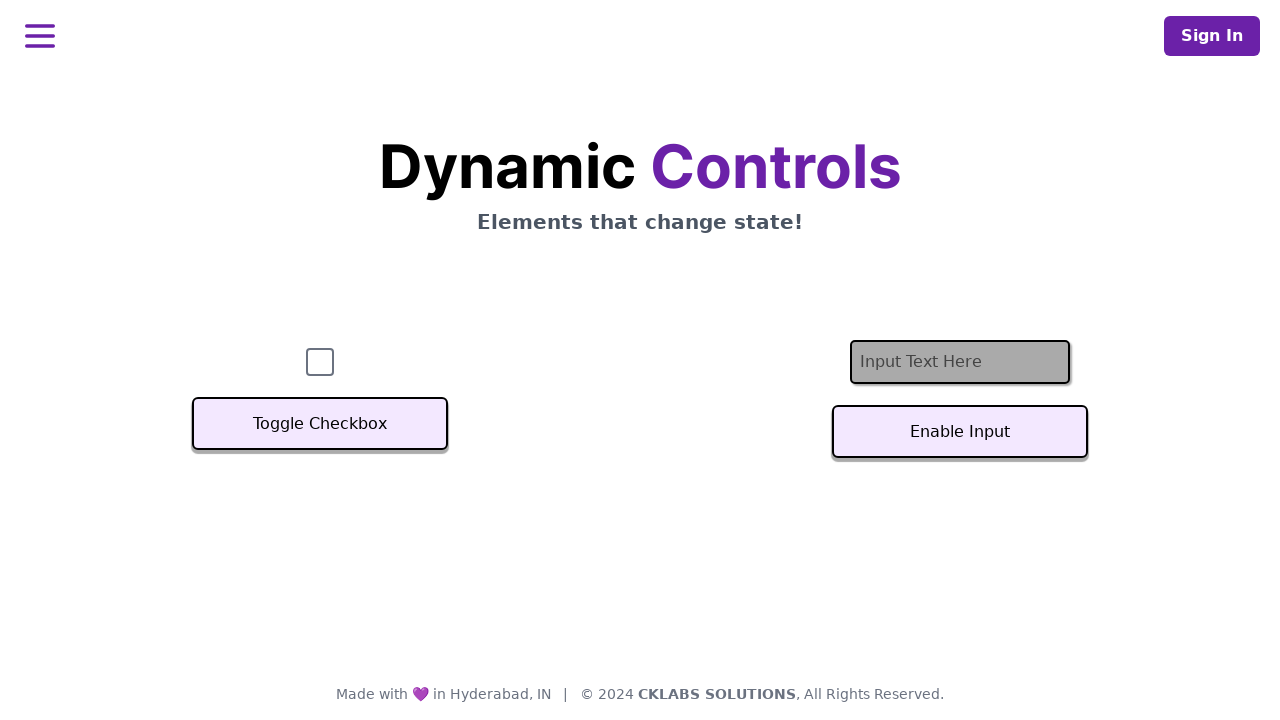

Located checkbox element on dynamic controls page
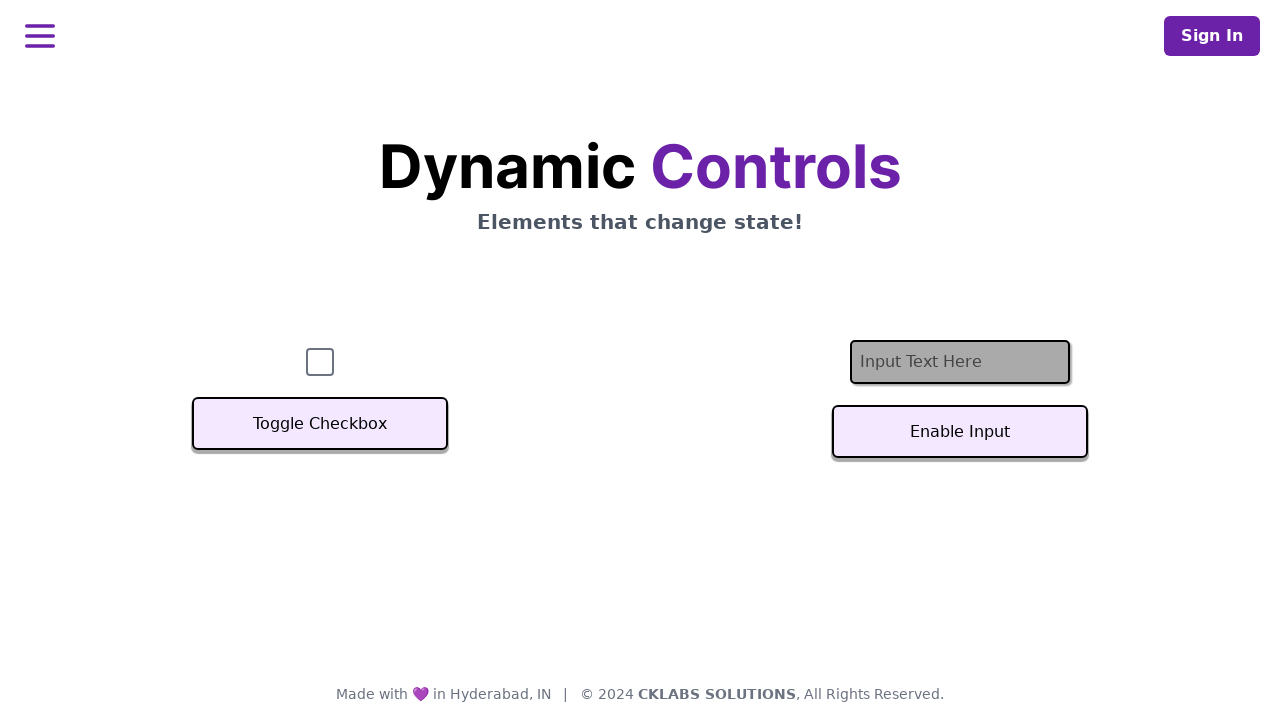

Verified initial checkbox state: False
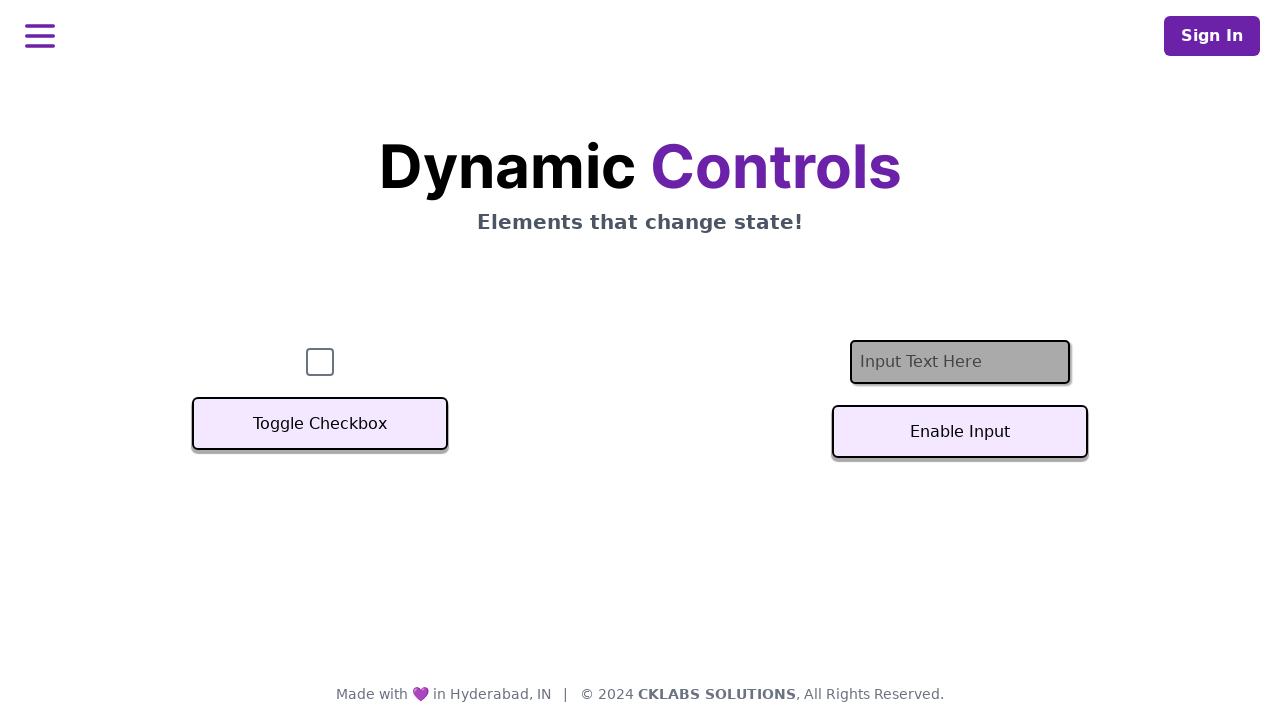

Clicked checkbox to toggle its state at (320, 362) on input#checkbox
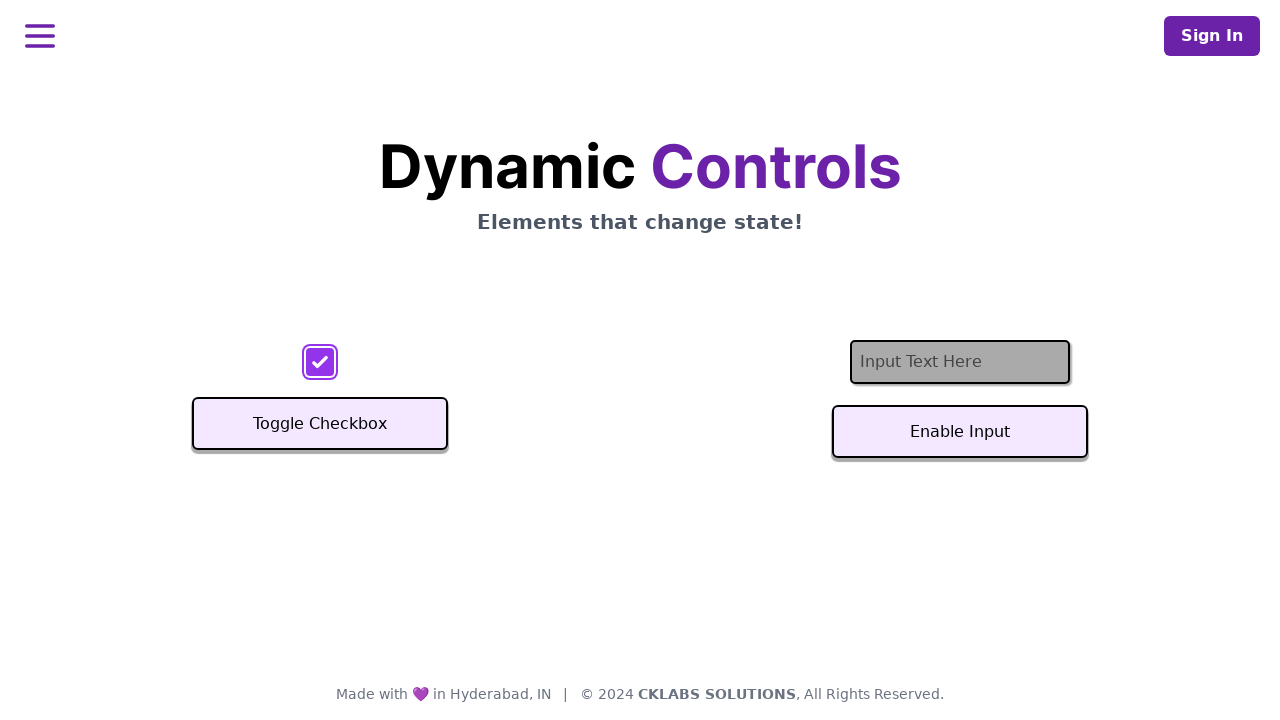

Verified checkbox state after click: True
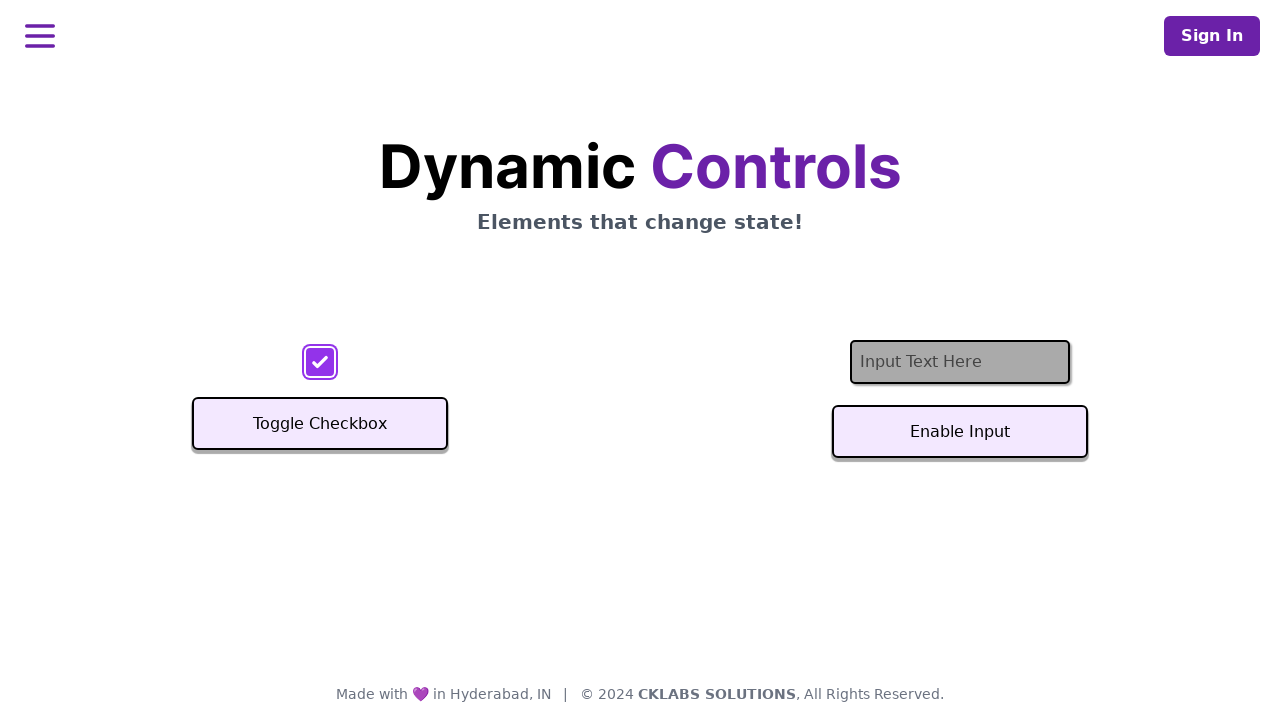

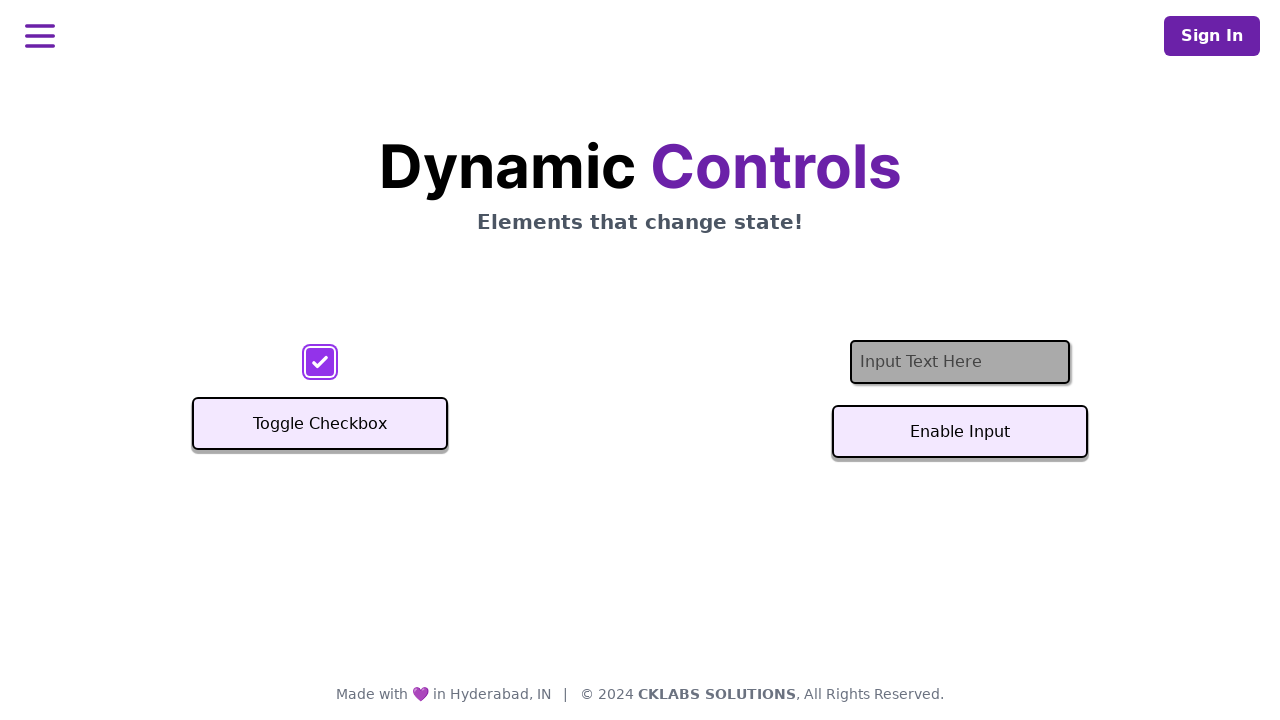